Tests window switching functionality by clicking a link that opens in a new tab, verifying content in the new tab, then returning to the original tab to verify its content

Starting URL: https://the-internet.herokuapp.com/iframe

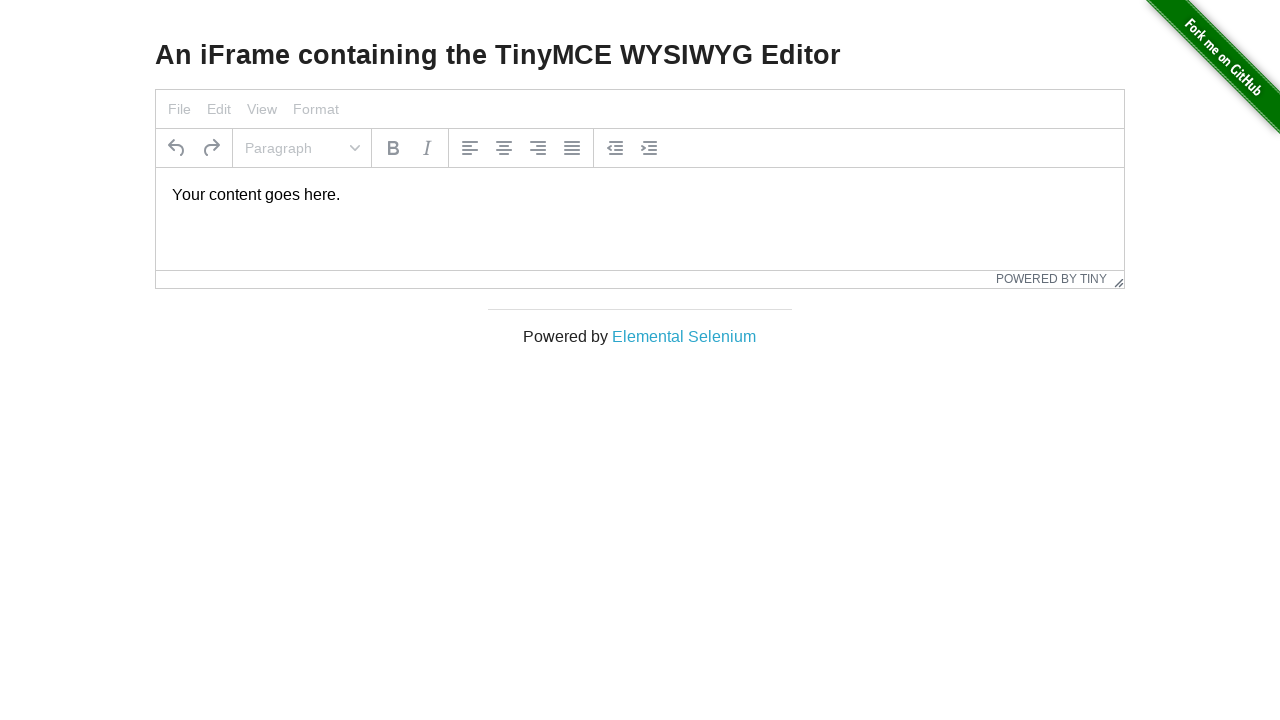

Stored reference to original page
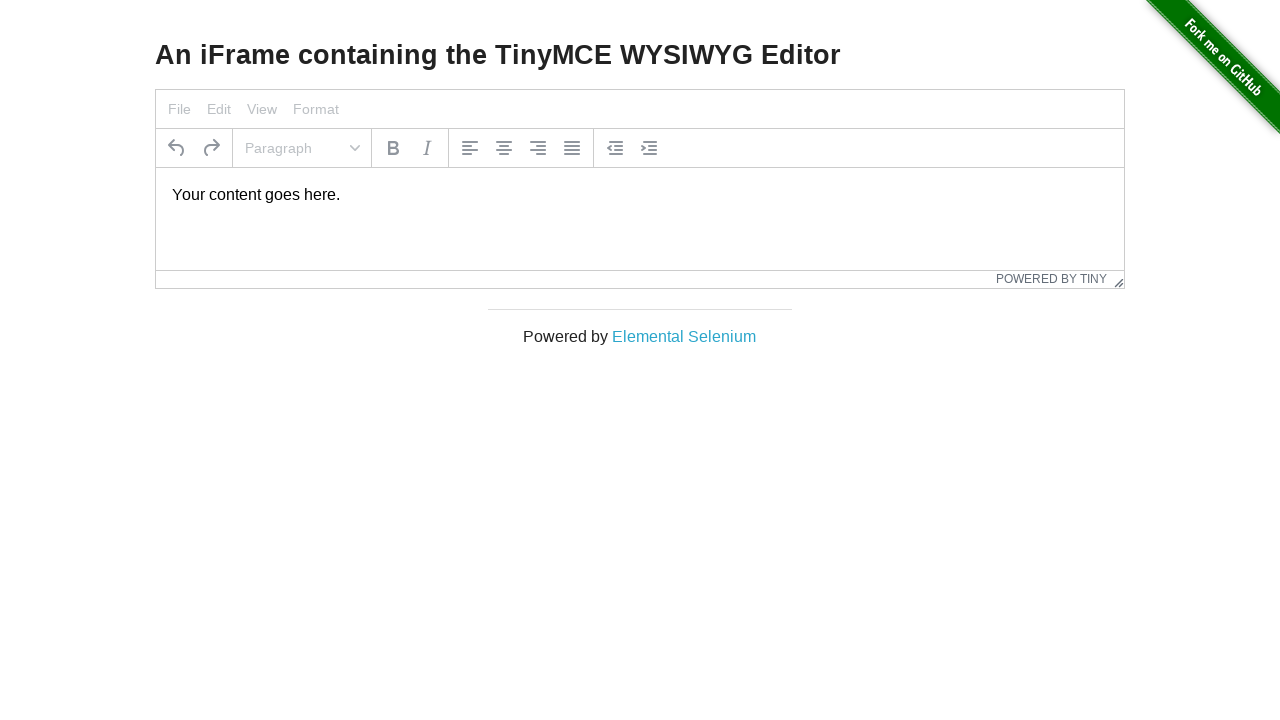

Clicked 'Elemental Selenium' link to open new tab at (684, 336) on text=Elemental Selenium
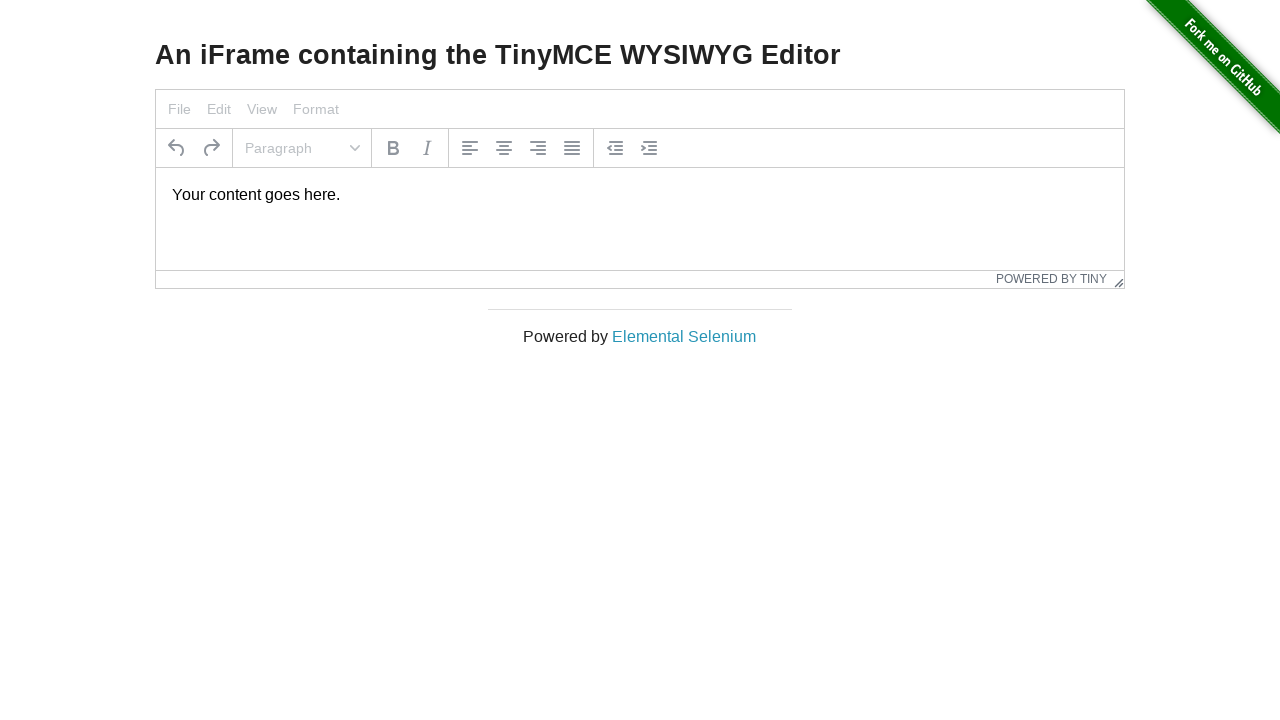

Captured new page reference from context
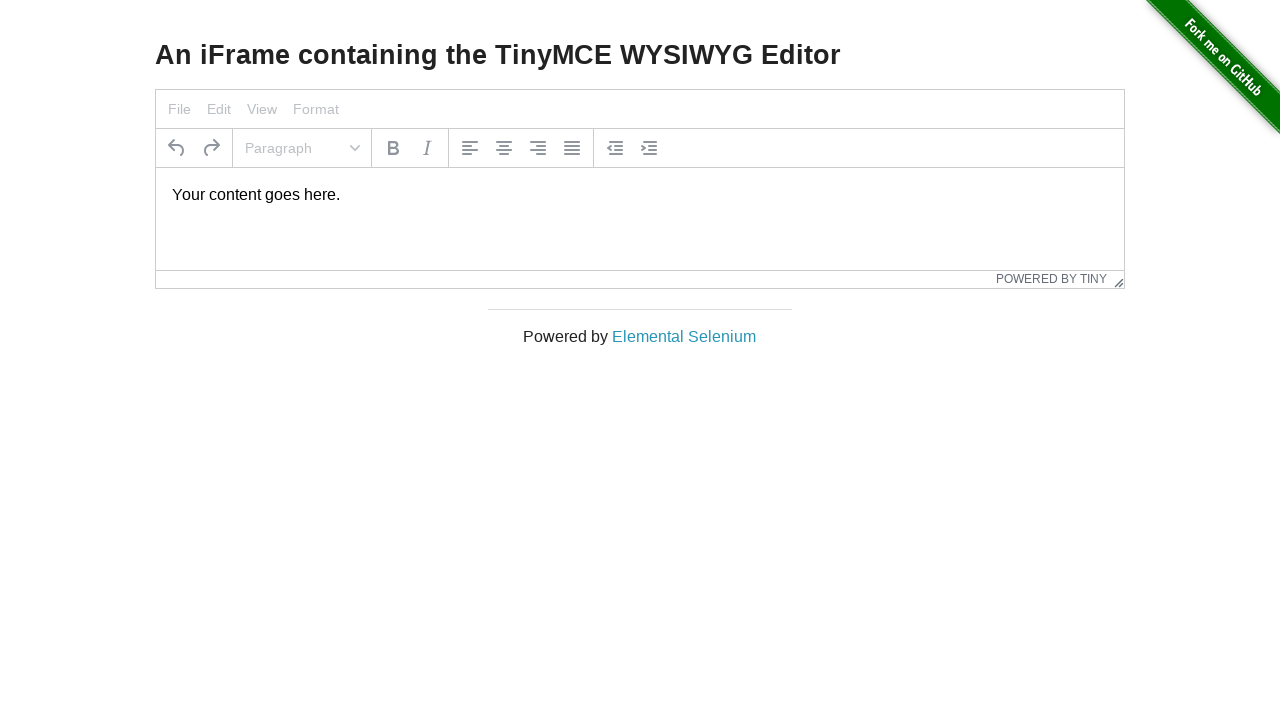

Waited for new page to load completely
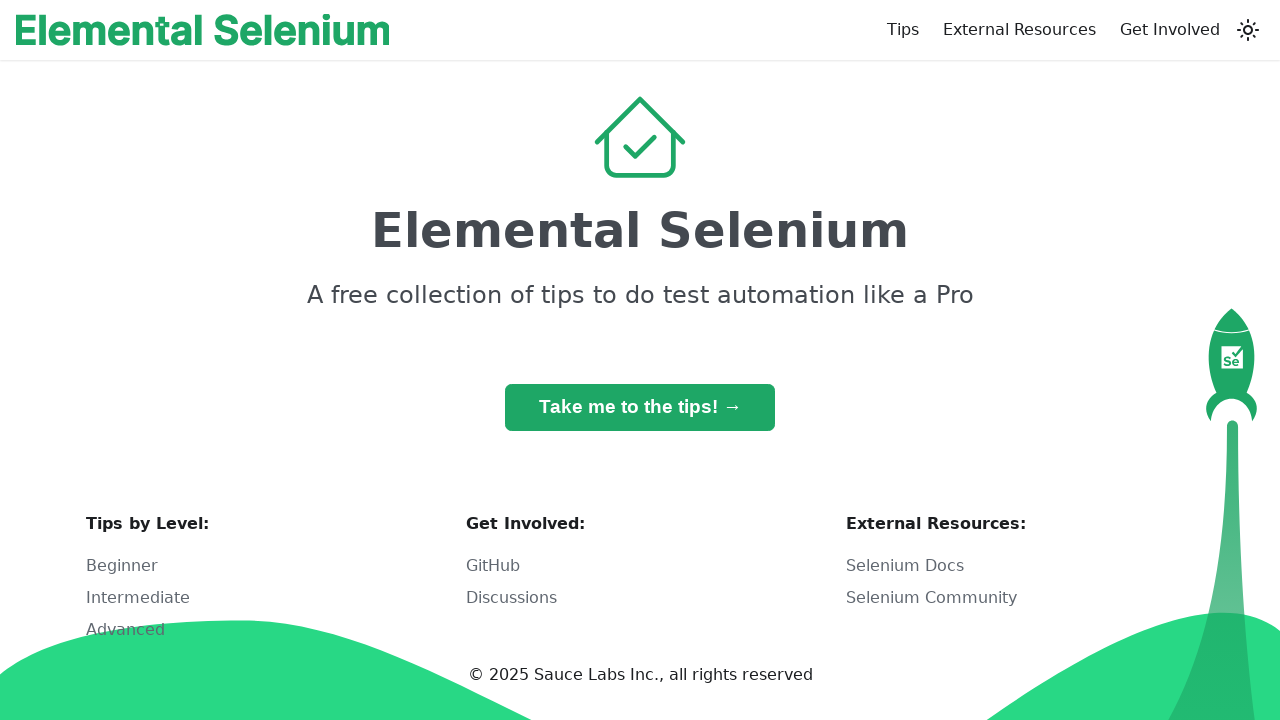

Retrieved heading text from new page: 'Elemental Selenium'
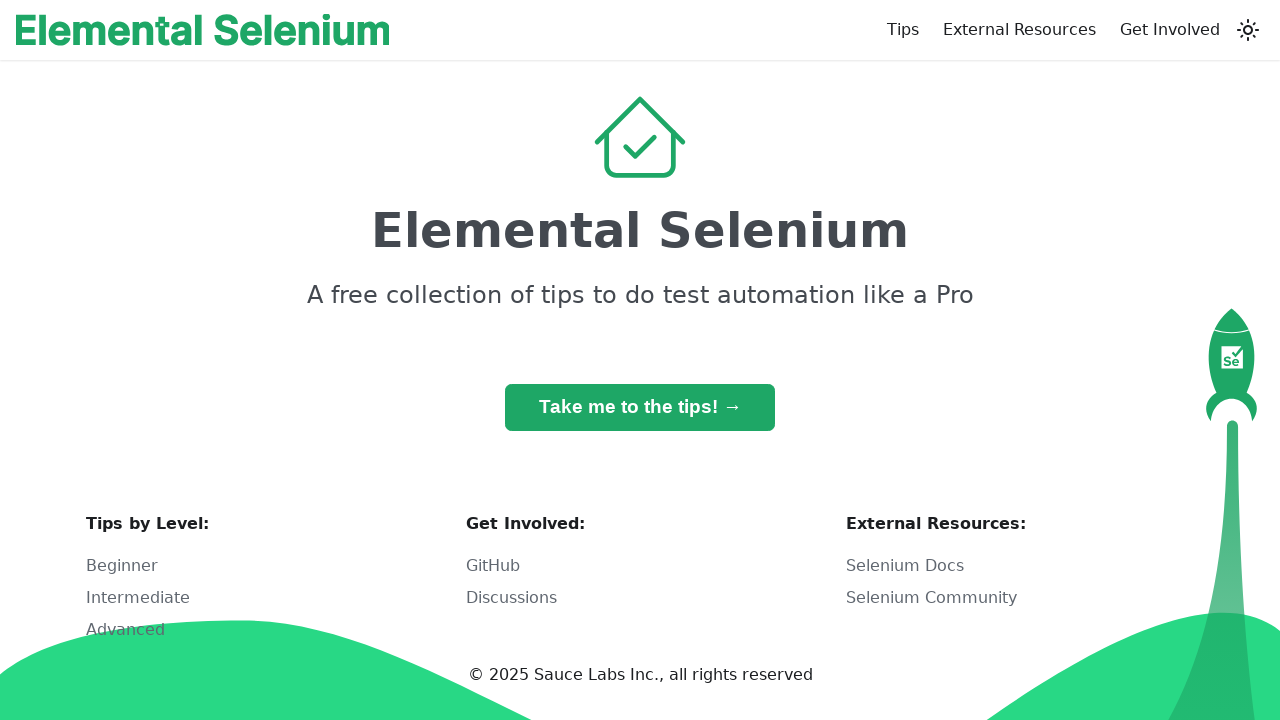

Verified heading text matches 'Elemental Selenium'
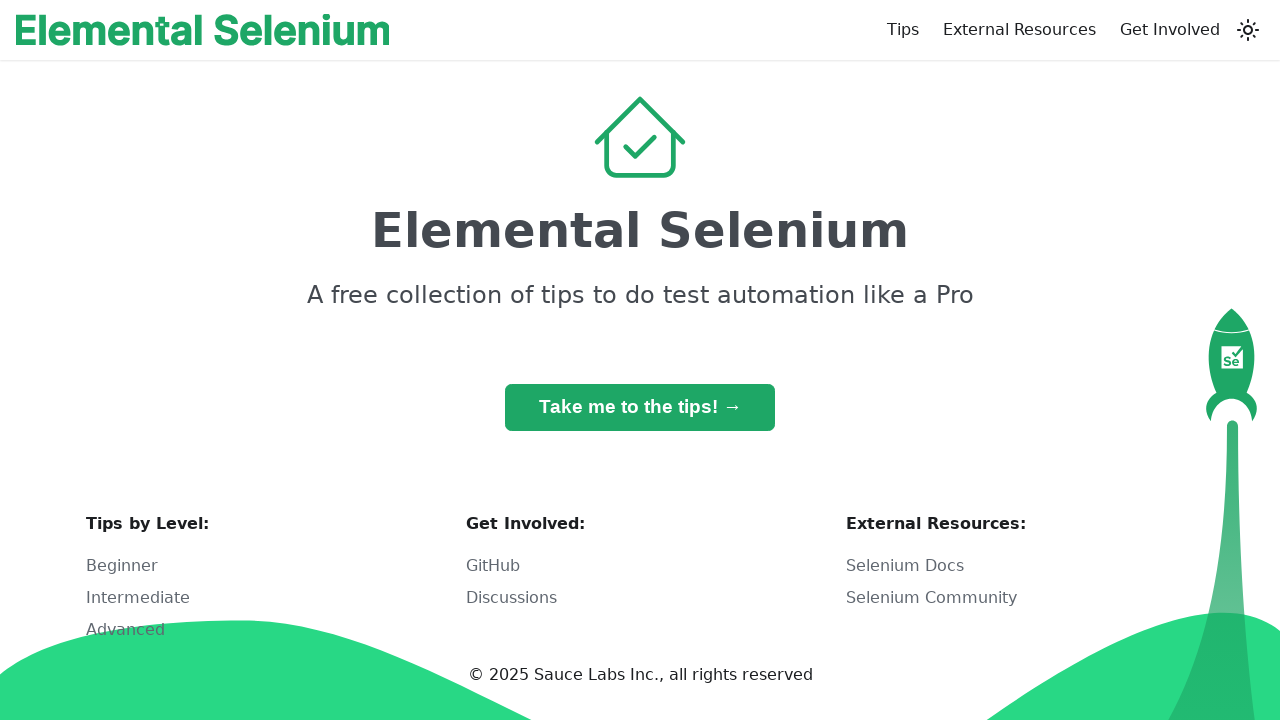

Switched back to original tab
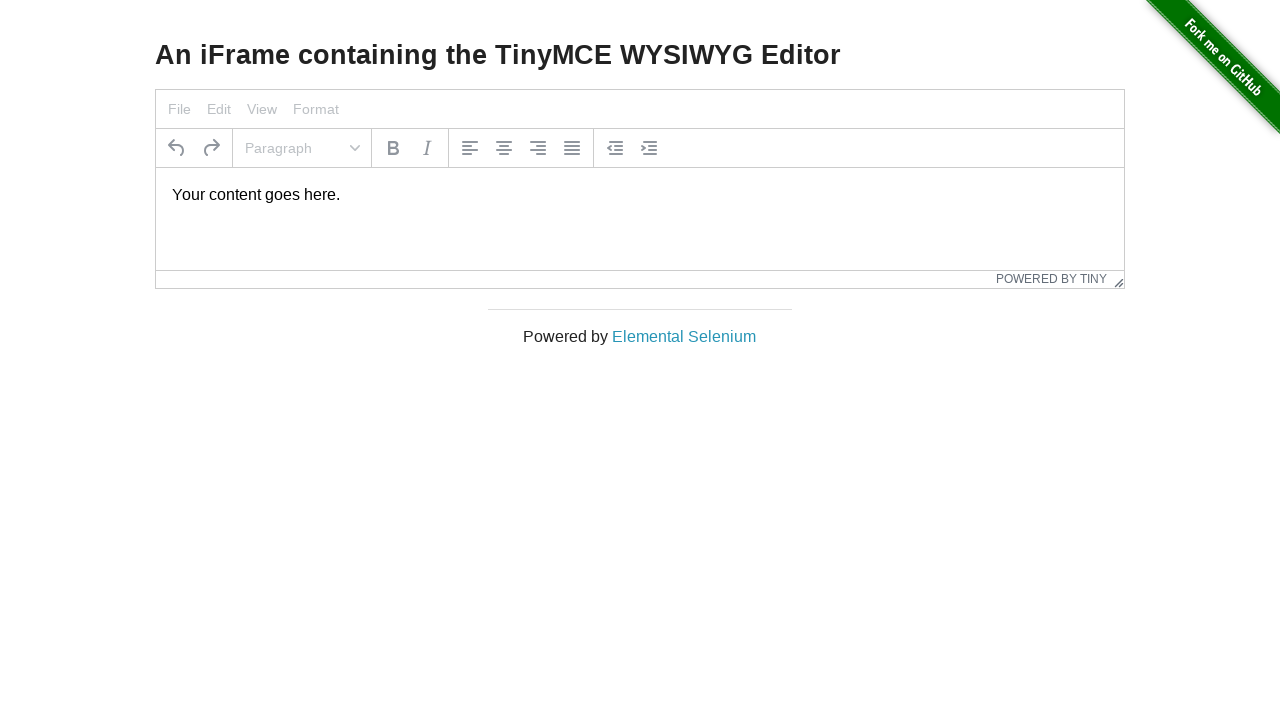

Retrieved page title from original tab: 'An iFrame containing the TinyMCE WYSIWYG Editor'
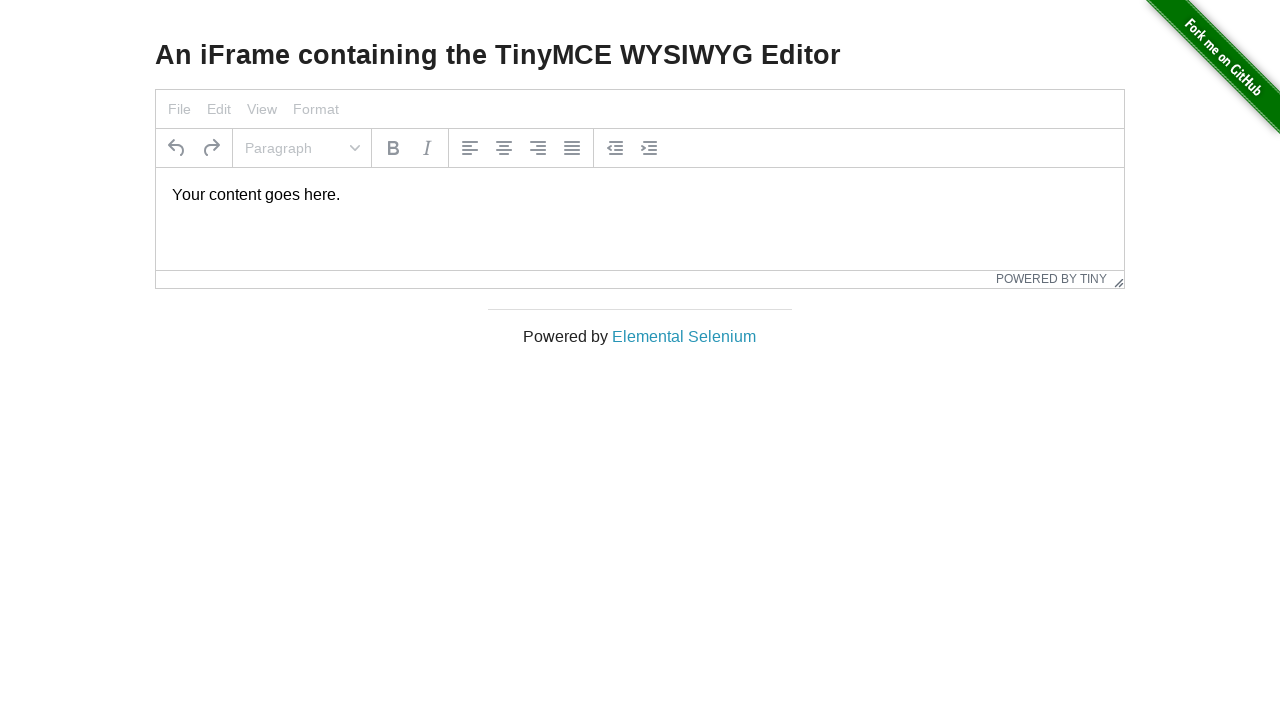

Verified original page title is correct
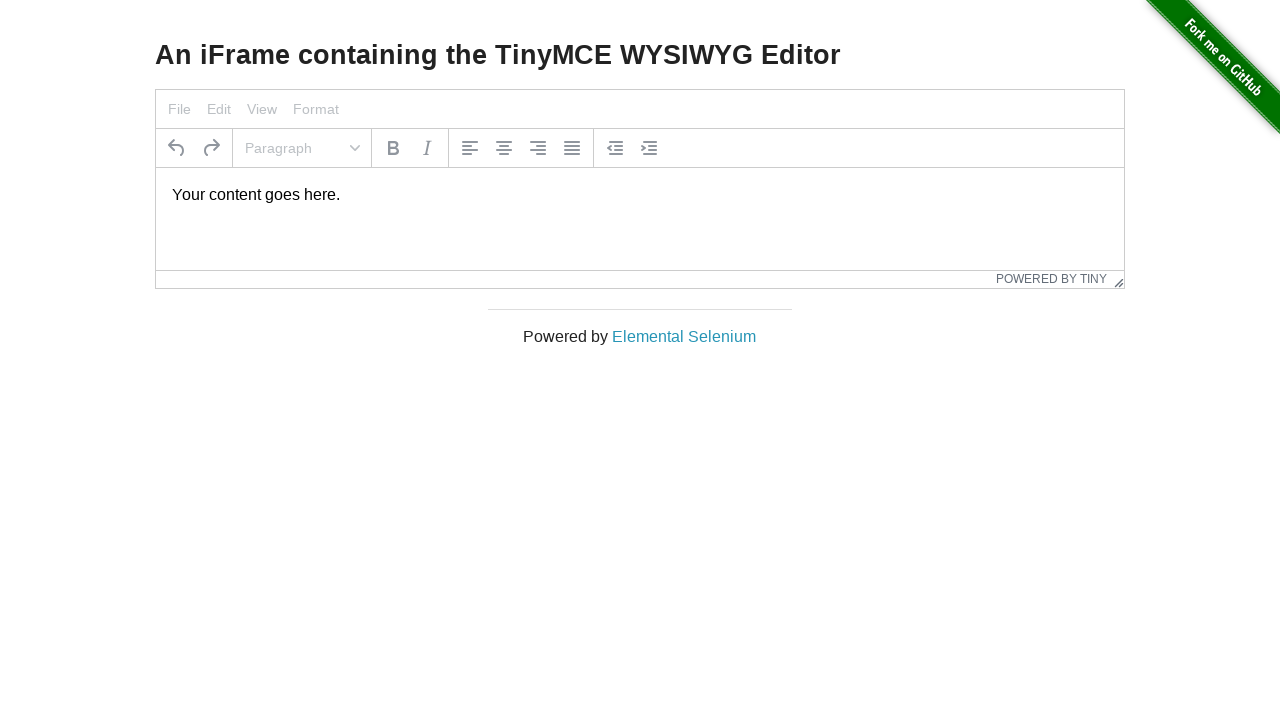

Closed the new tab
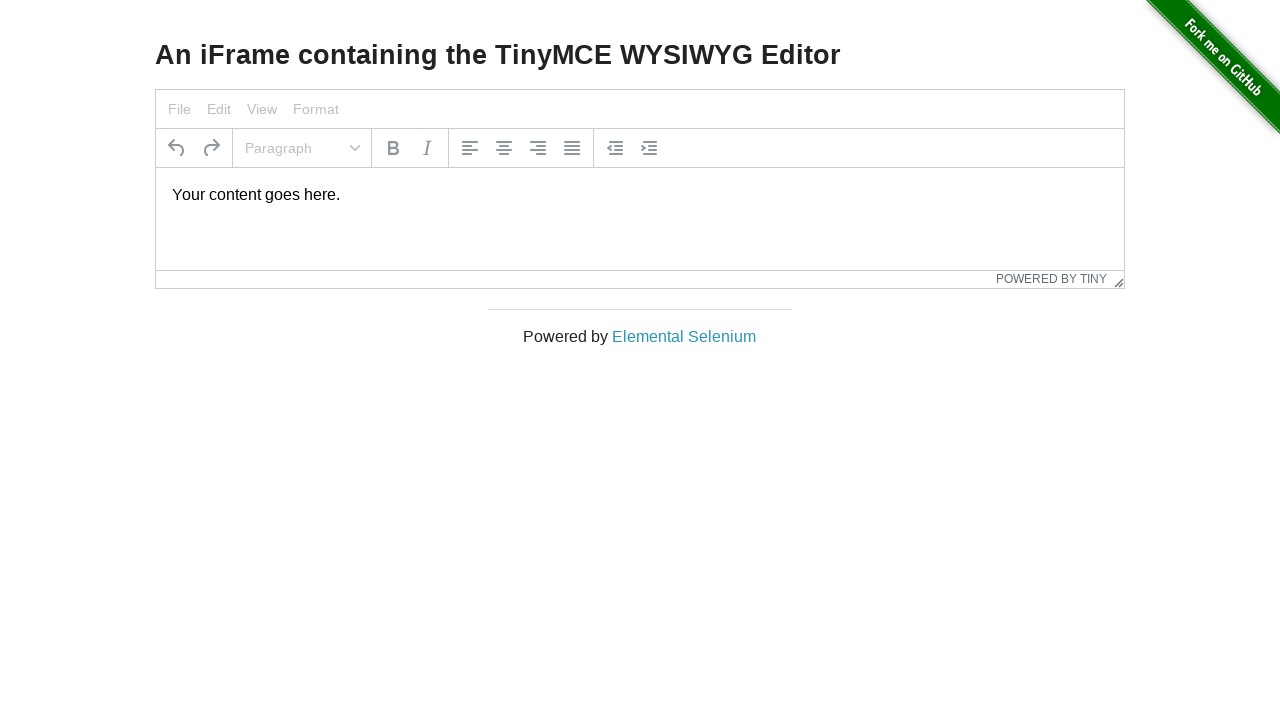

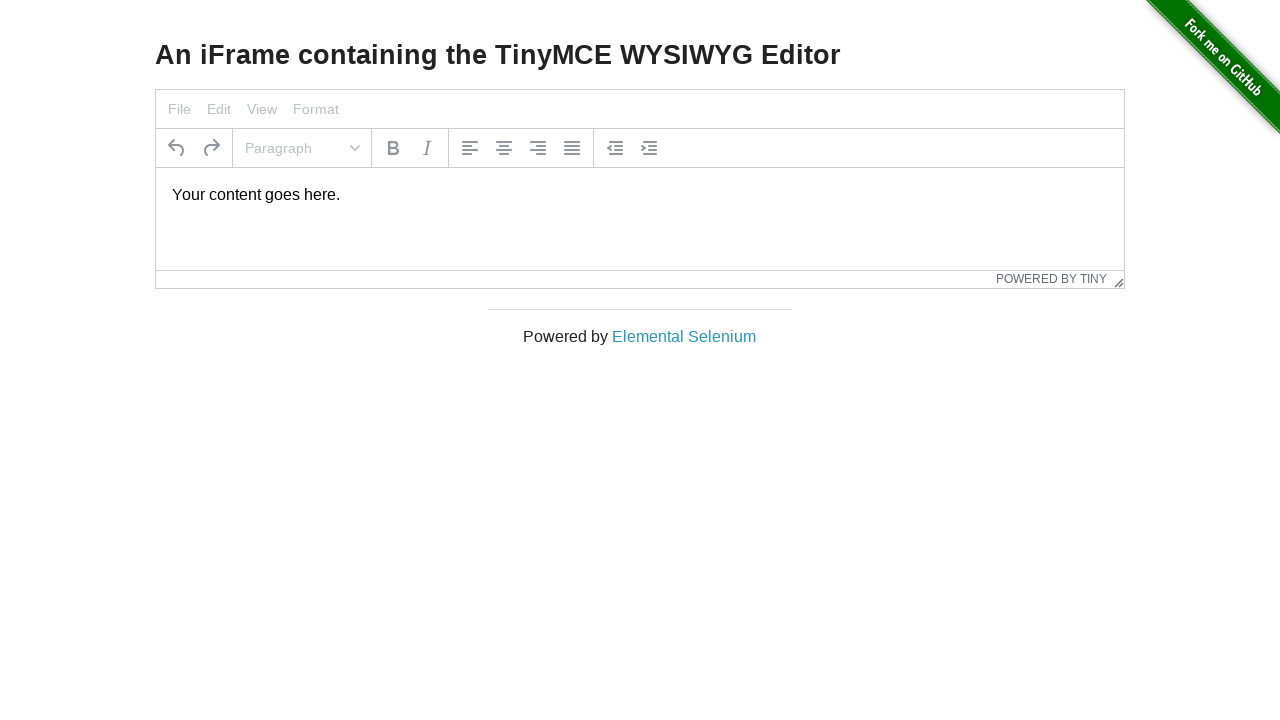